Tests text comparison tool by entering text in the first textarea, selecting all, copying it, and pasting into the second textarea using keyboard shortcuts

Starting URL: https://text-compare.com/

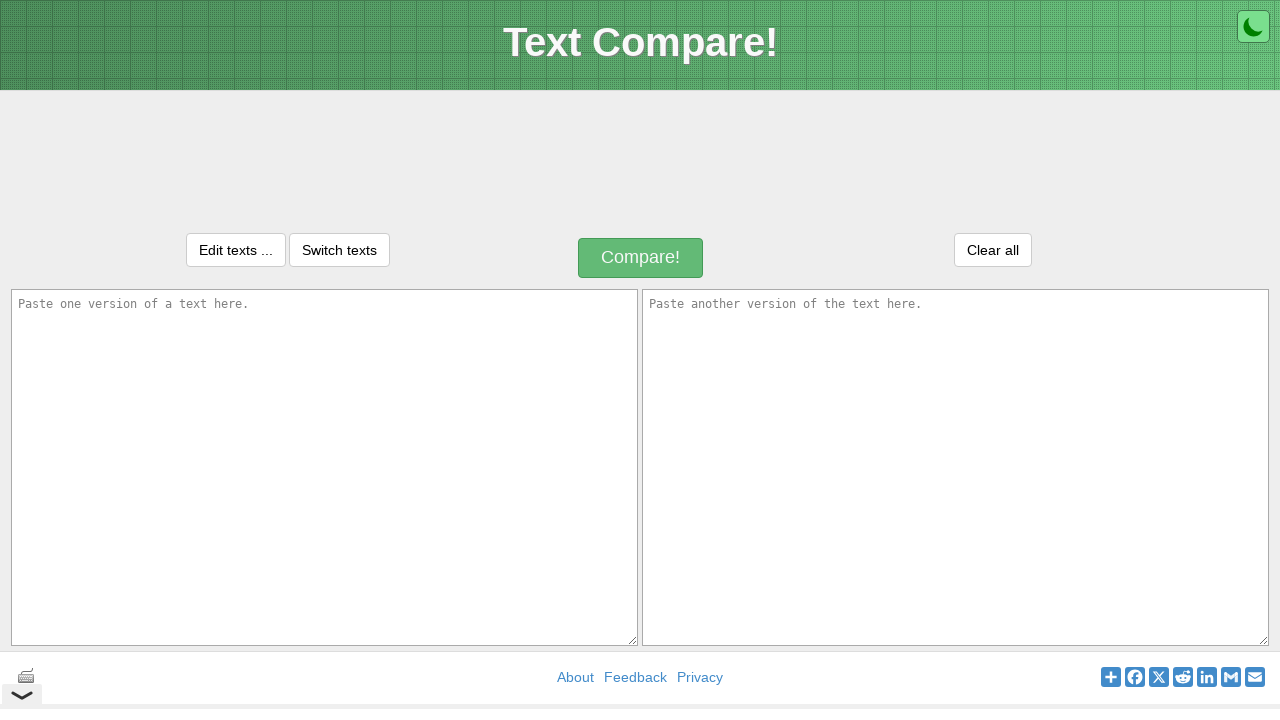

Entered 'Test' in the first textarea on textarea#inputText1
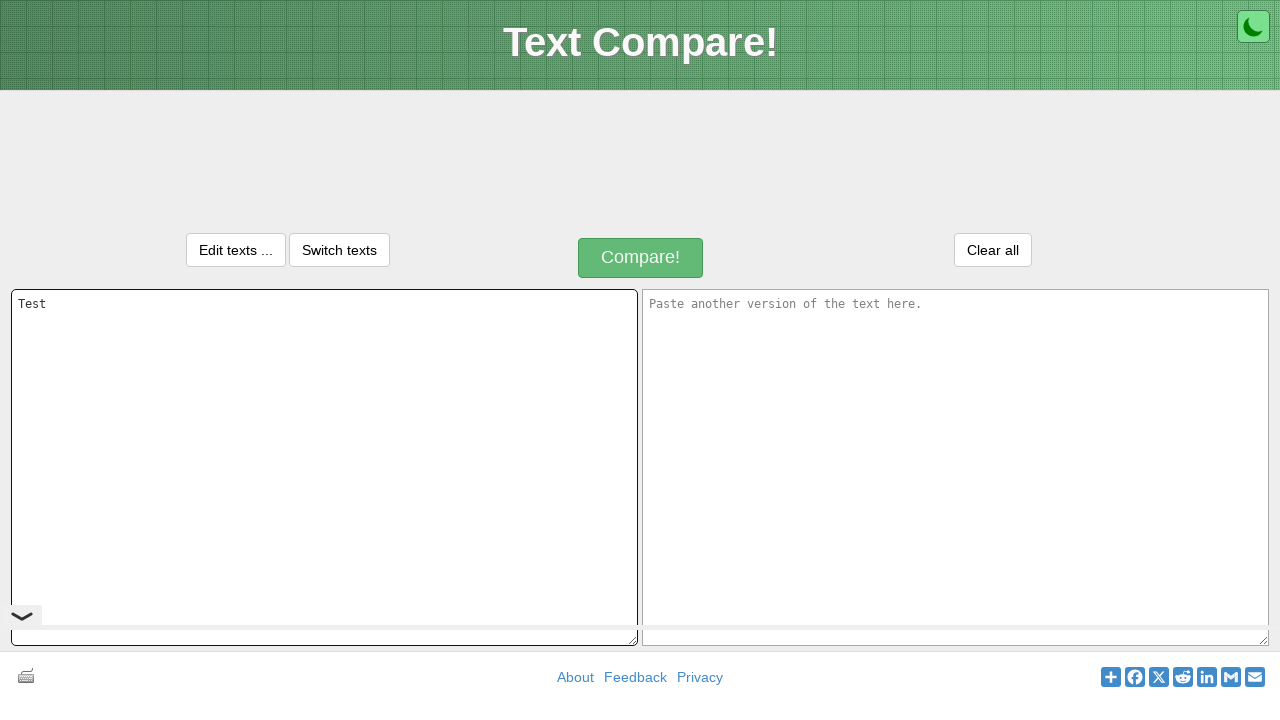

Selected all text in first textarea using Ctrl+A
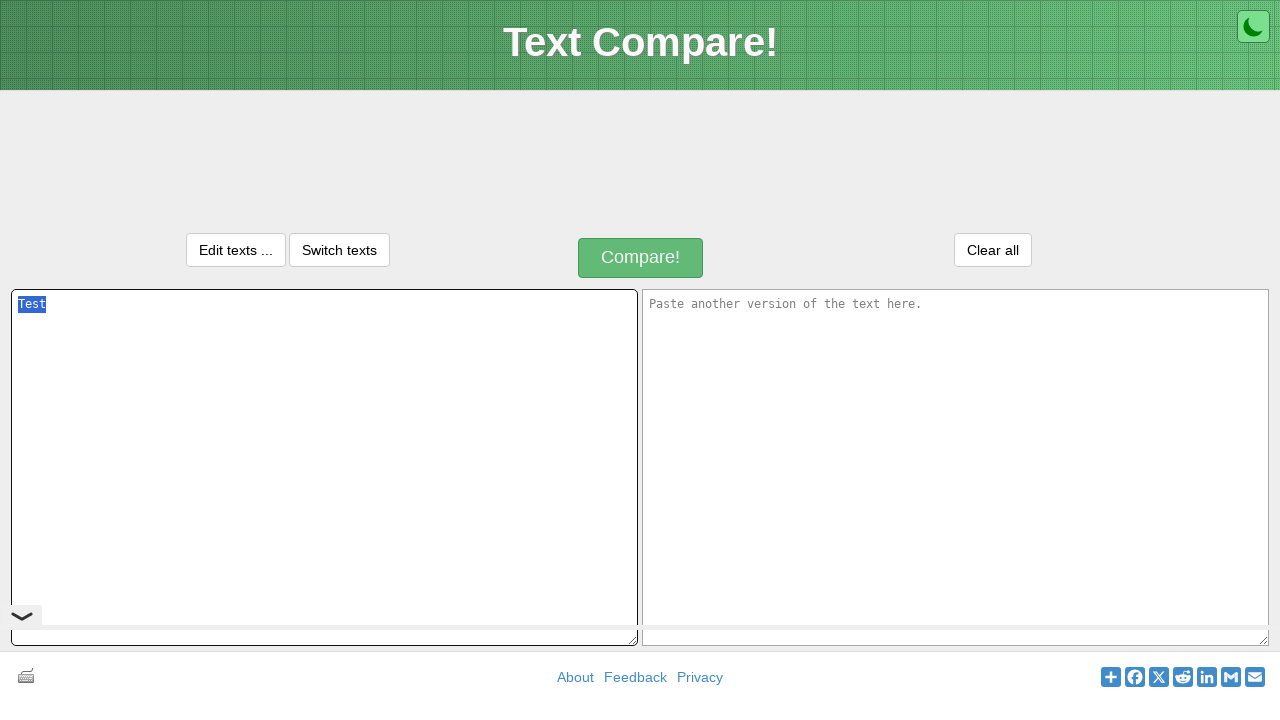

Copied selected text using Ctrl+C
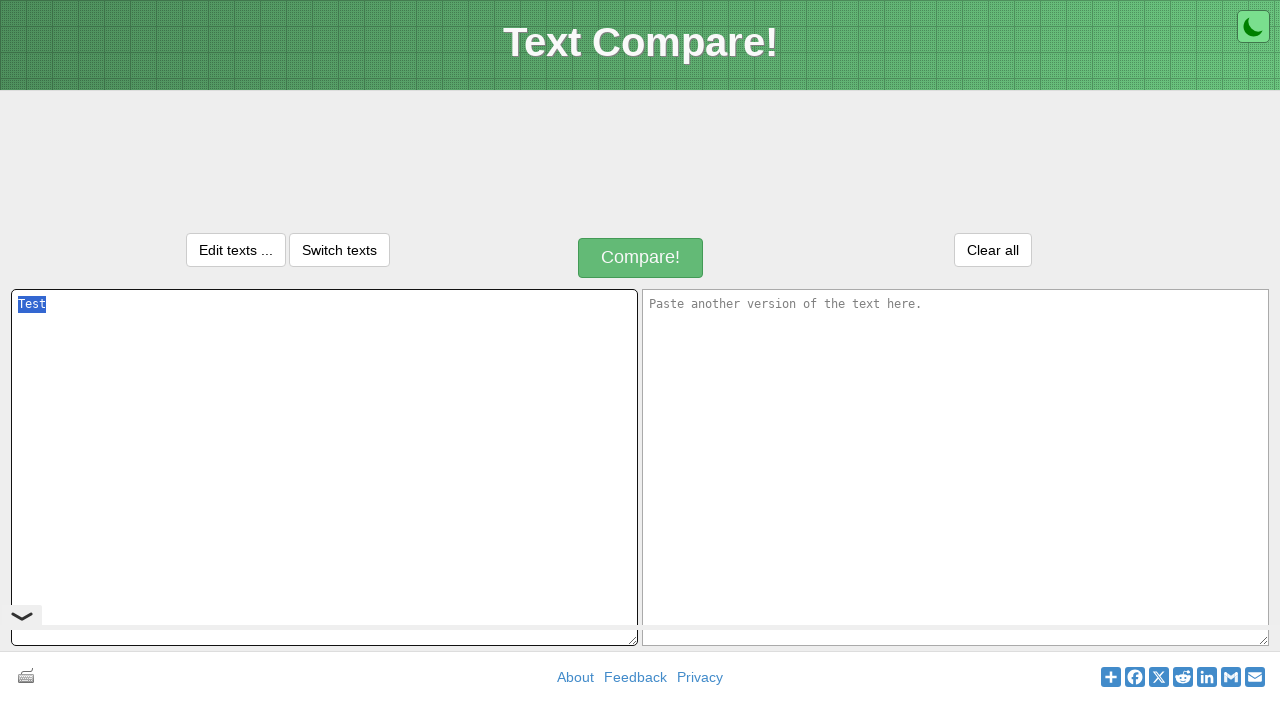

Moved to second textarea using Tab key
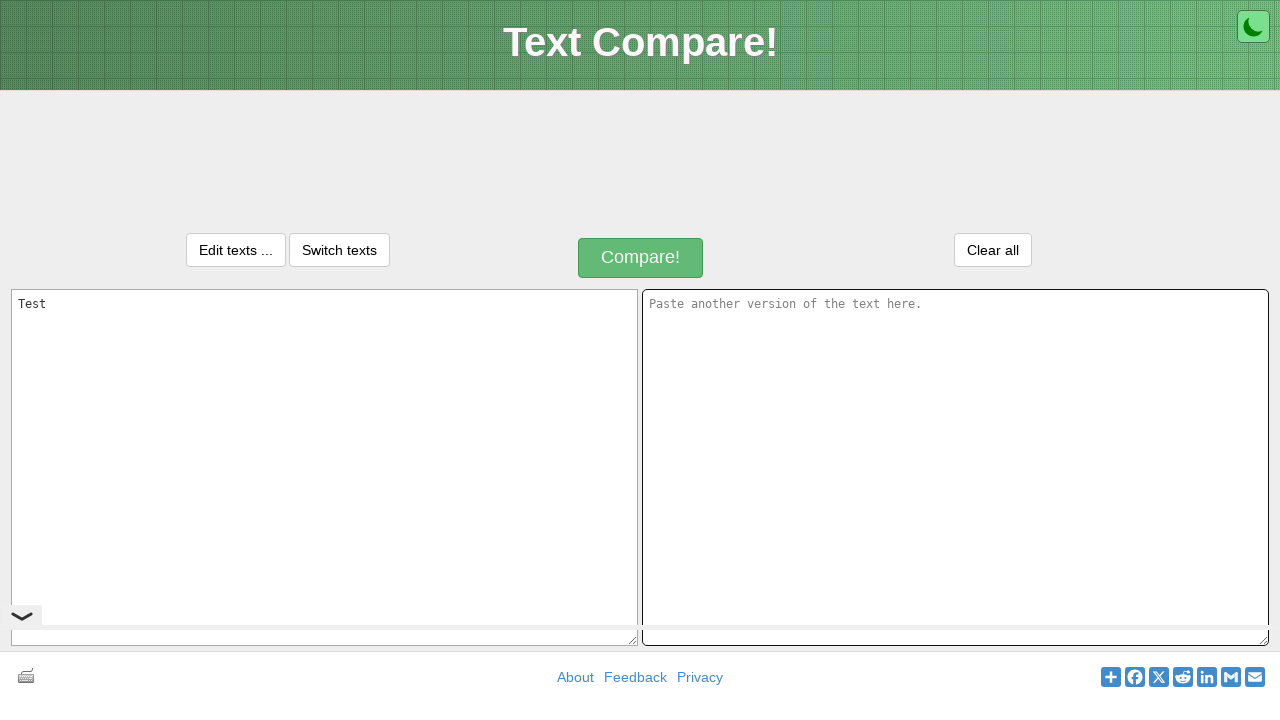

Pasted text into second textarea using Ctrl+V
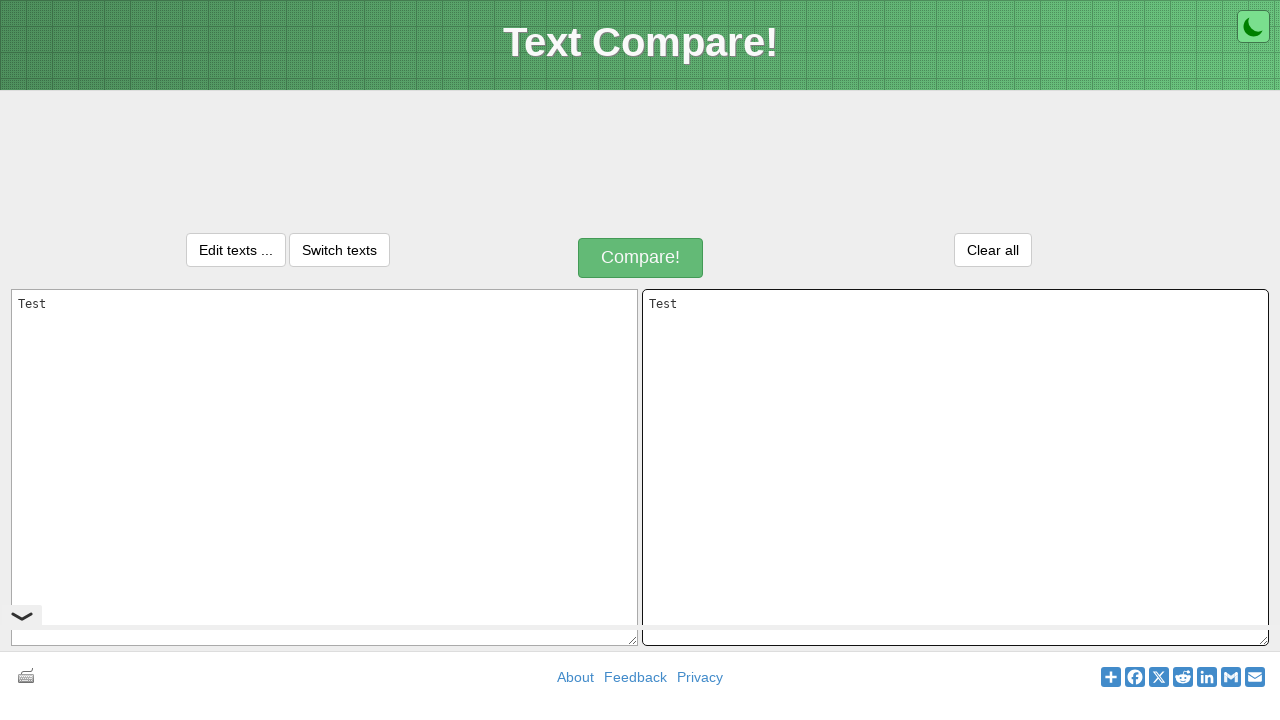

Waited 5 seconds for action to complete
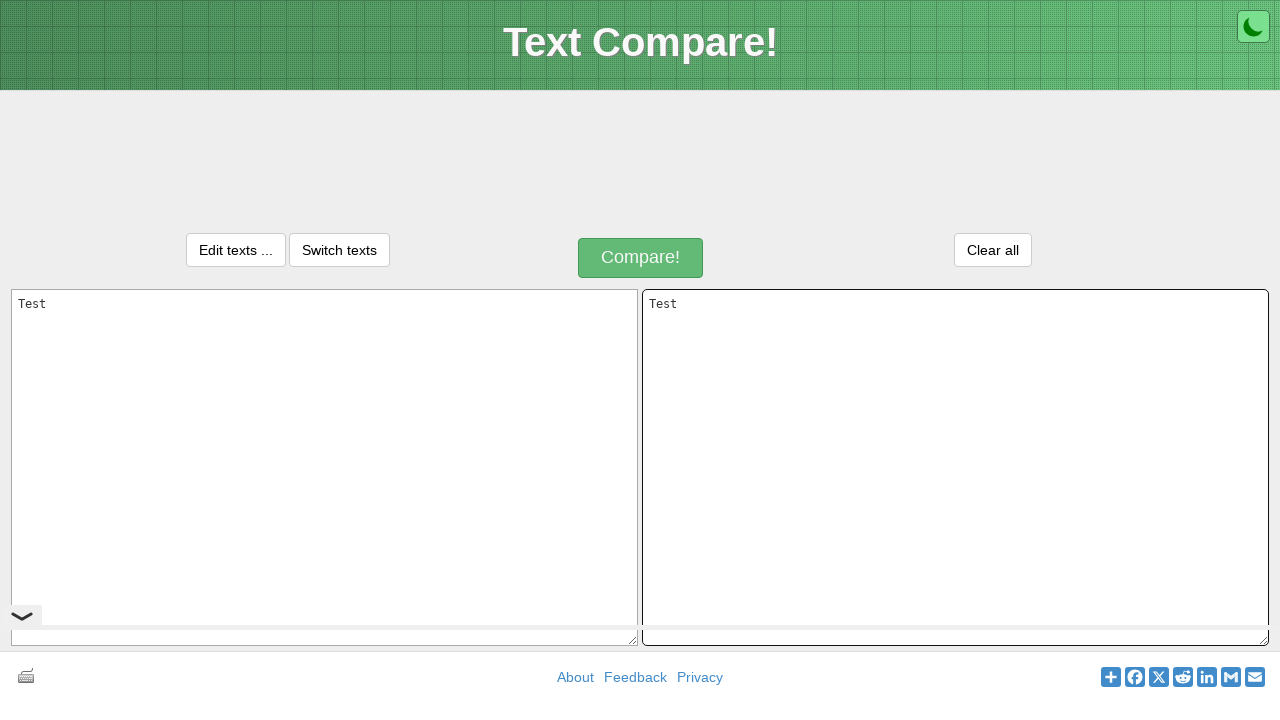

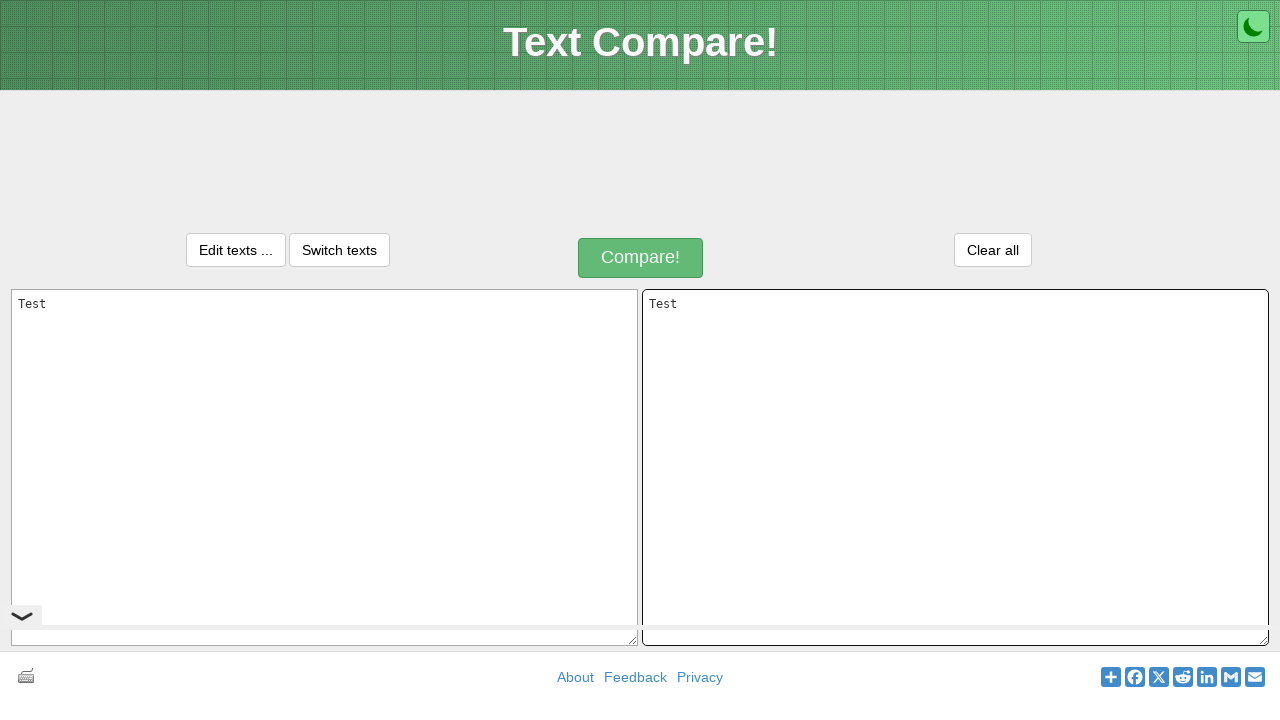